Tests adding a Samsung Galaxy S6 product to the shopping cart without being logged in, then navigates to the cart to verify the item was added.

Starting URL: https://www.demoblaze.com/index.html

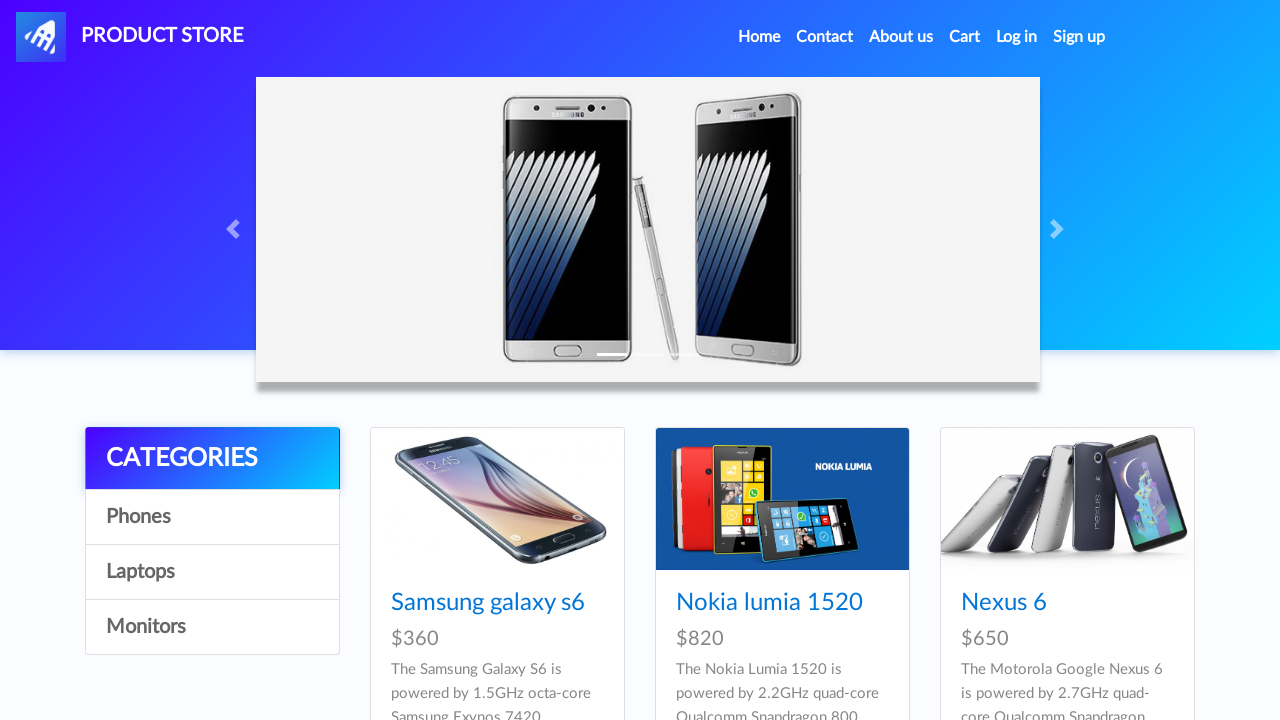

Clicked on Samsung Galaxy S6 product at (488, 603) on text=Samsung galaxy s6
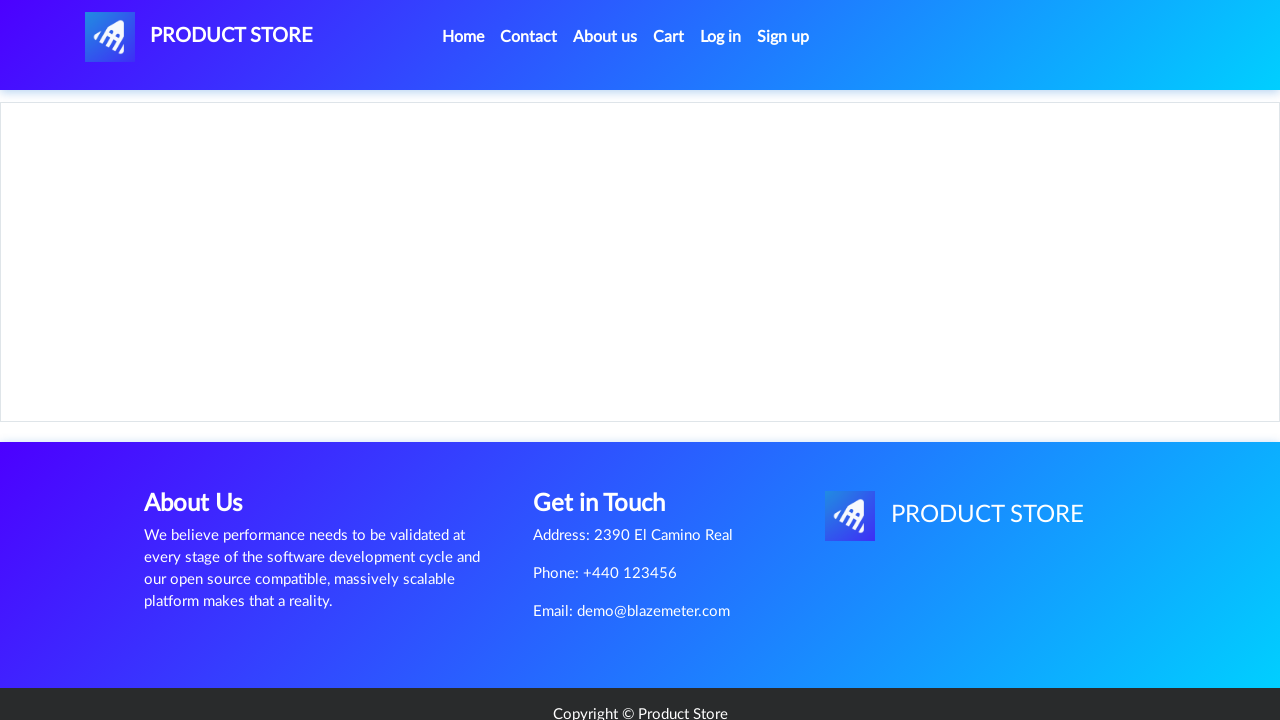

Product page loaded with Samsung Galaxy S6 heading
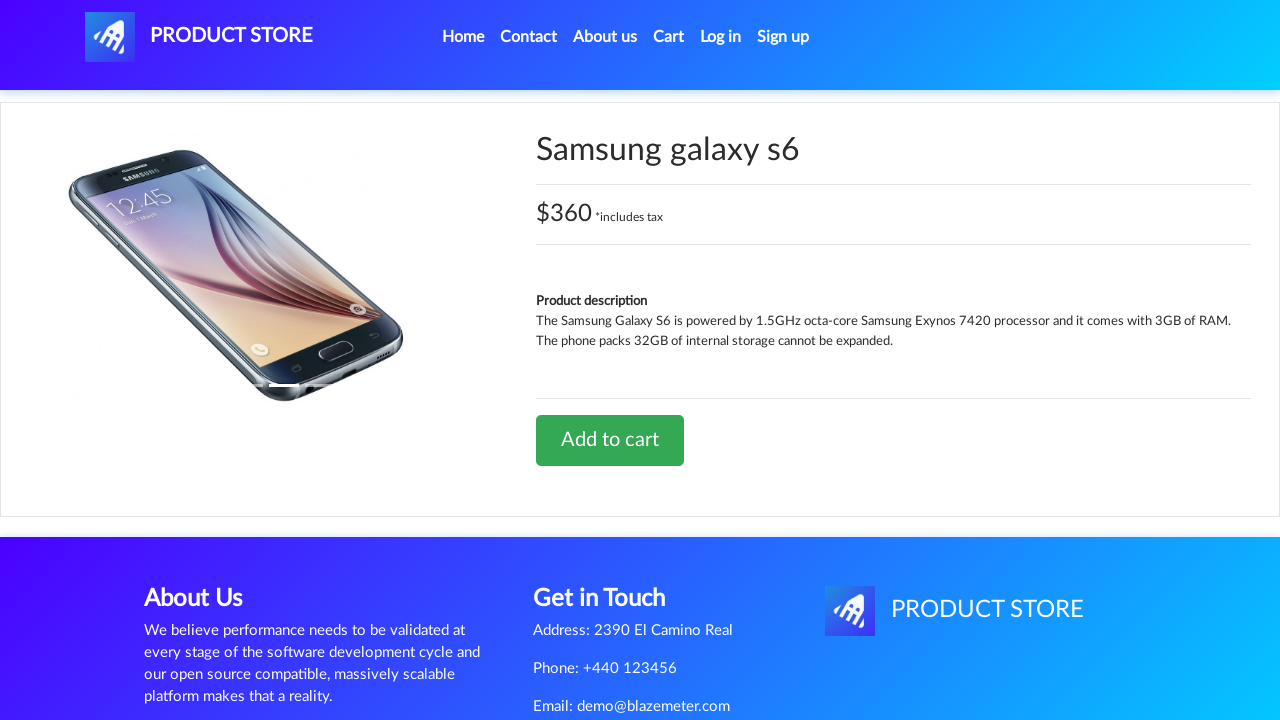

Clicked 'Add to cart' button at (610, 440) on text=Add to cart
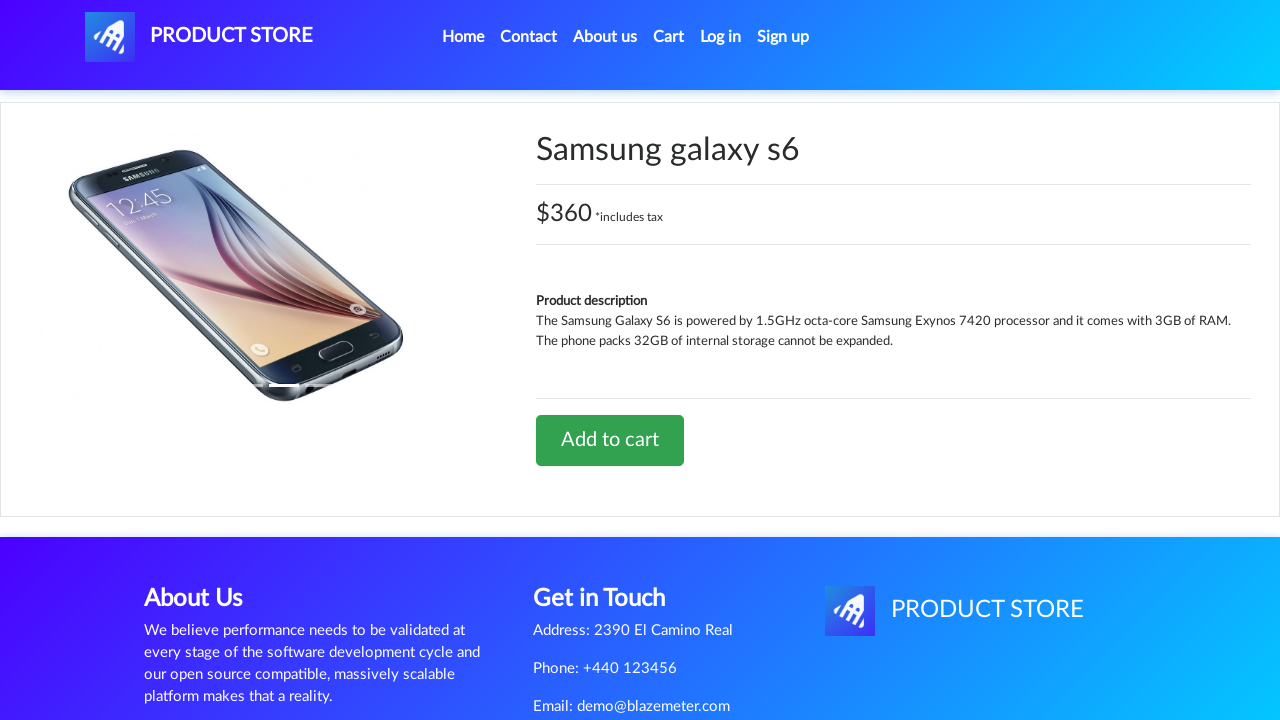

Set up dialog handler to accept alerts
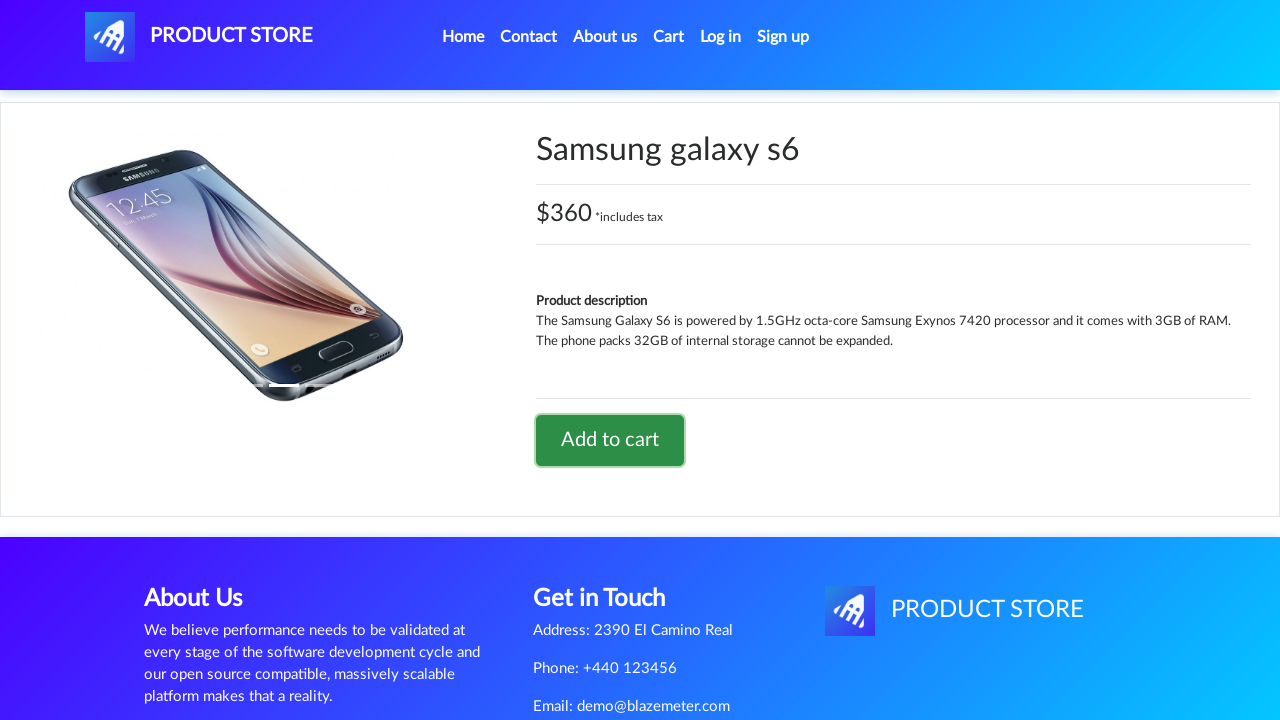

Waited for alert to be processed
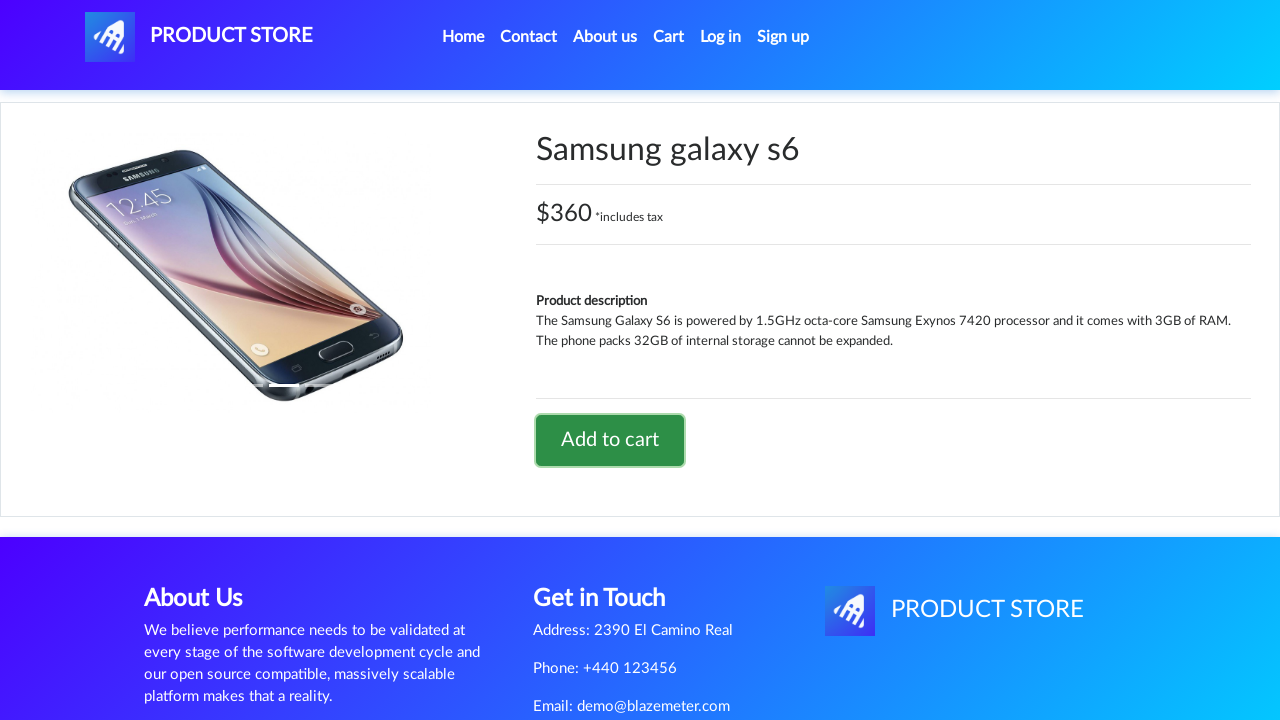

Clicked cart button to navigate to shopping cart at (669, 37) on #cartur
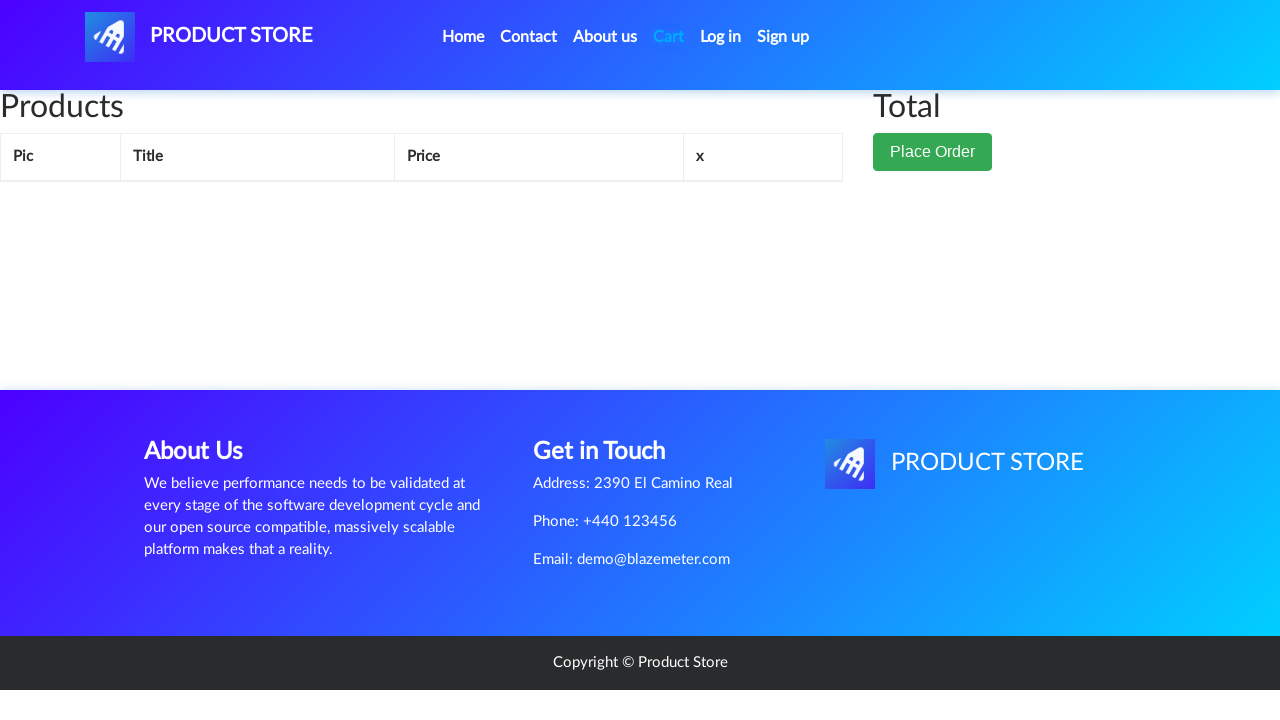

Cart page loaded with product item visible
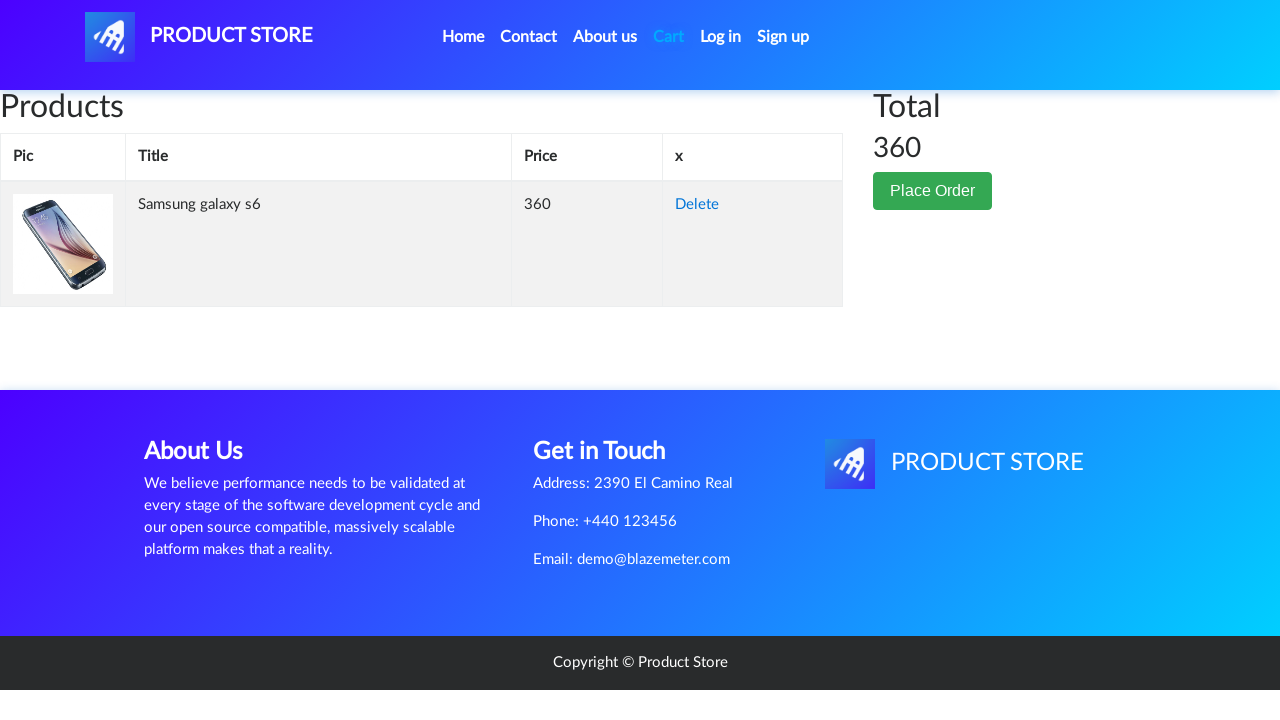

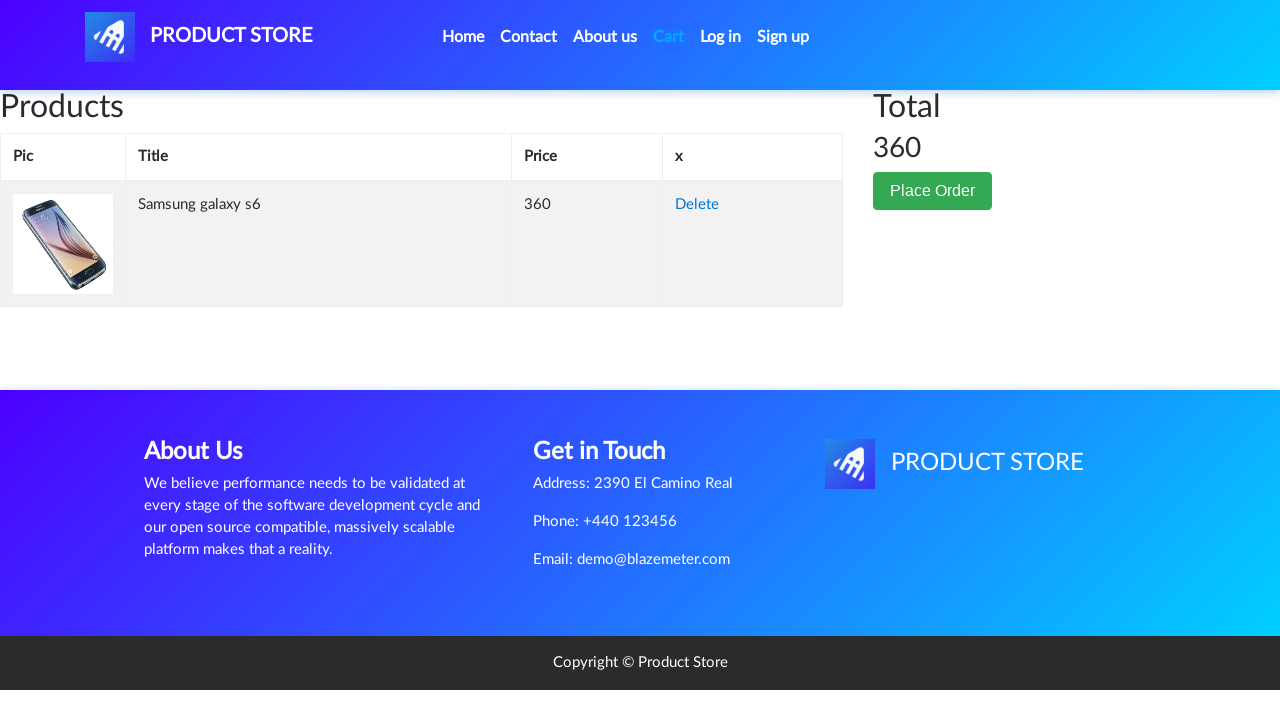